Tests that the animals dropdown on a test automation practice page can be located and verifies its options are accessible. The test interacts with a select dropdown element to validate dropdown functionality.

Starting URL: http://testautomationpractice.blogspot.com/

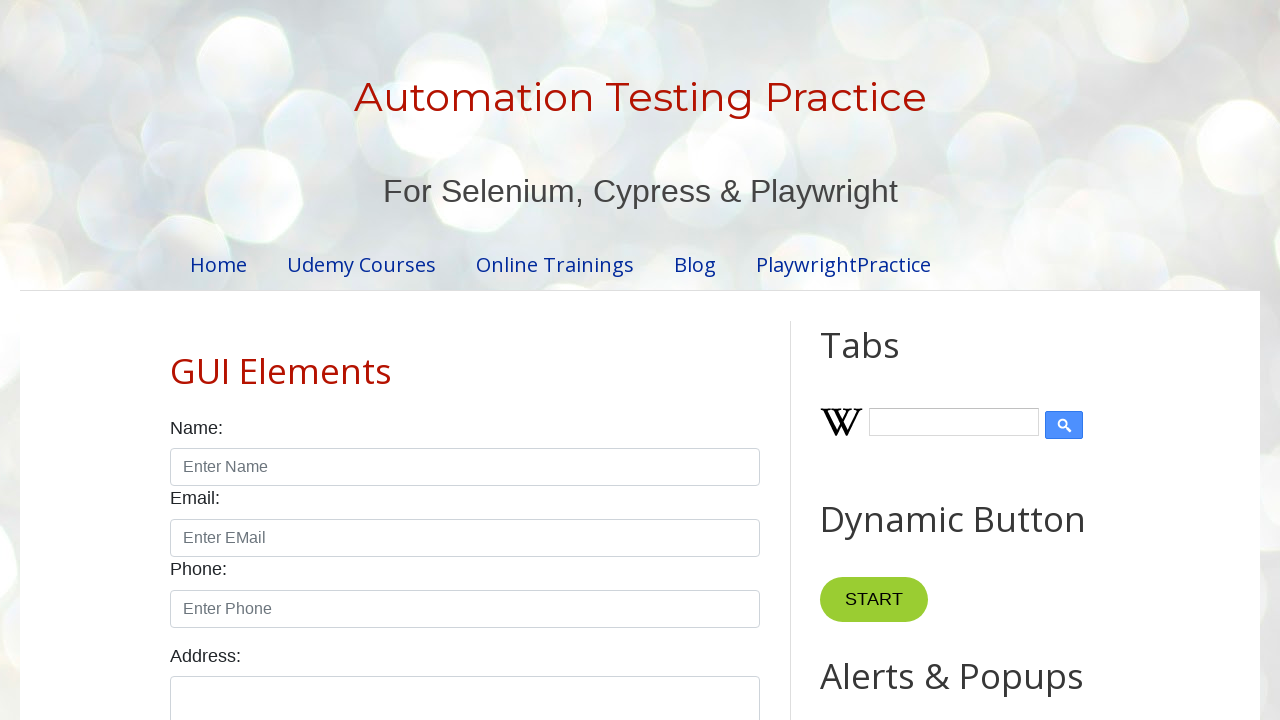

Waited for animals dropdown to be visible
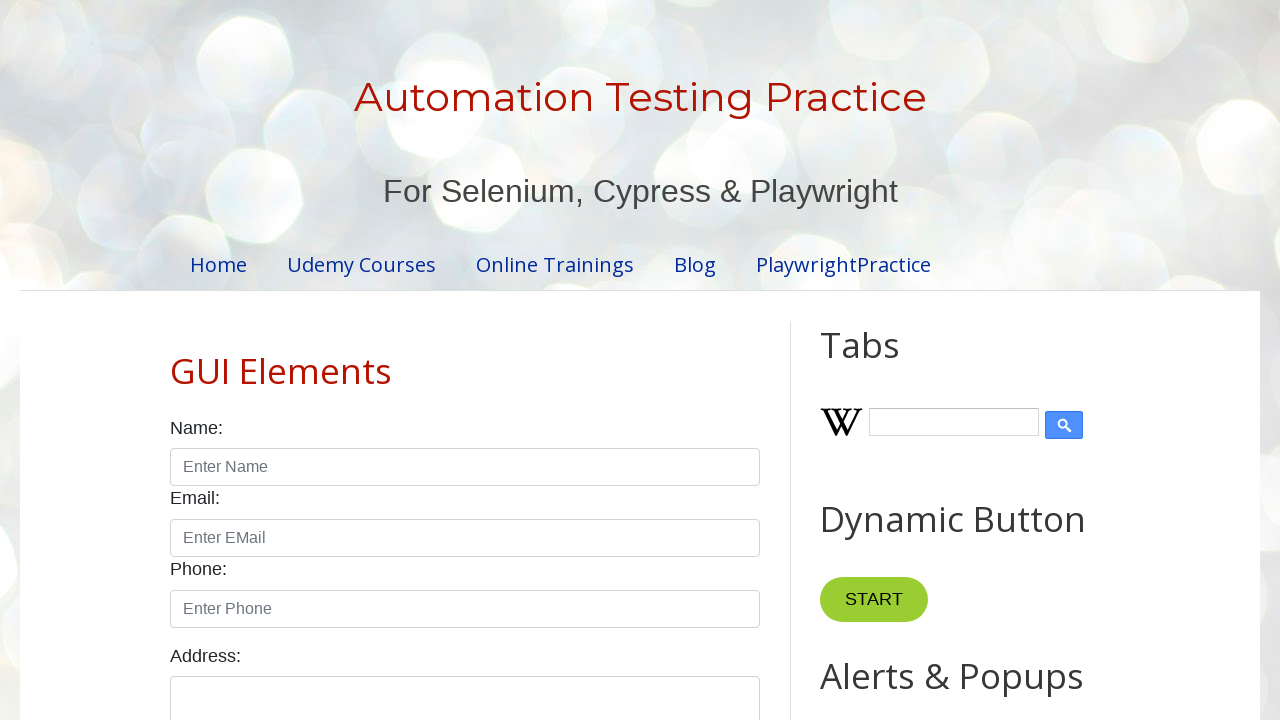

Located the animals dropdown element
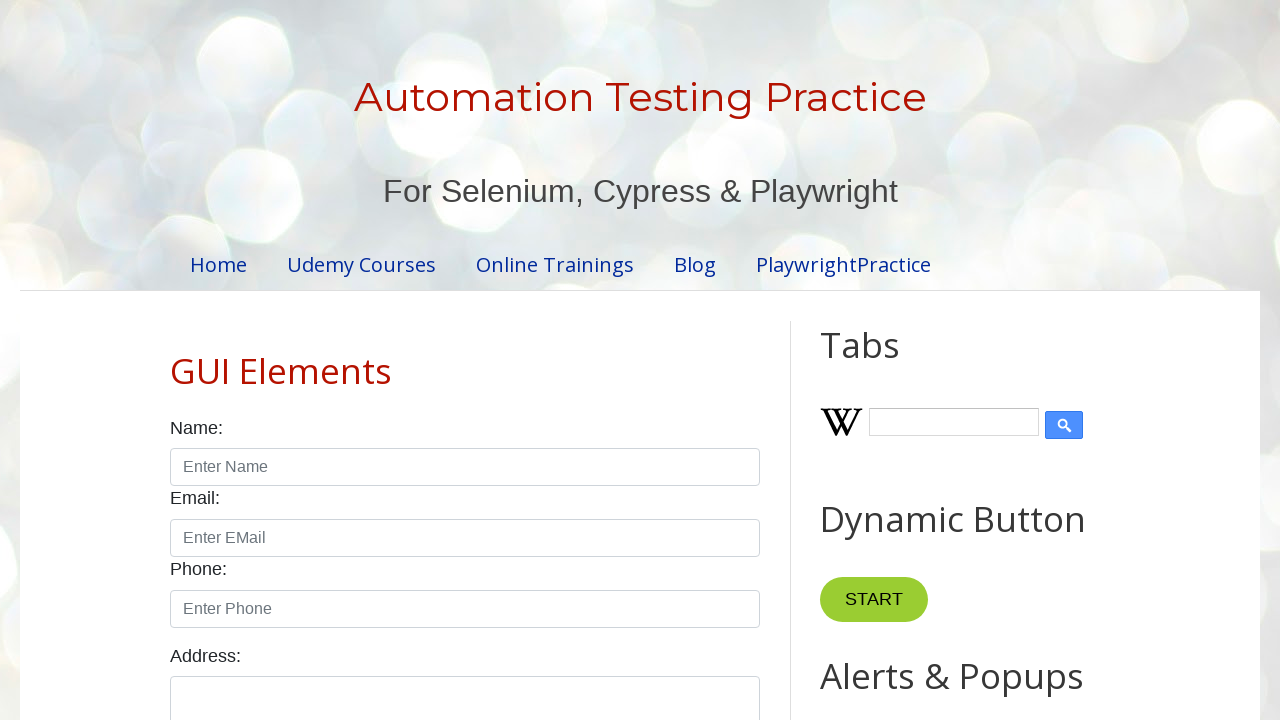

Retrieved all options from the dropdown
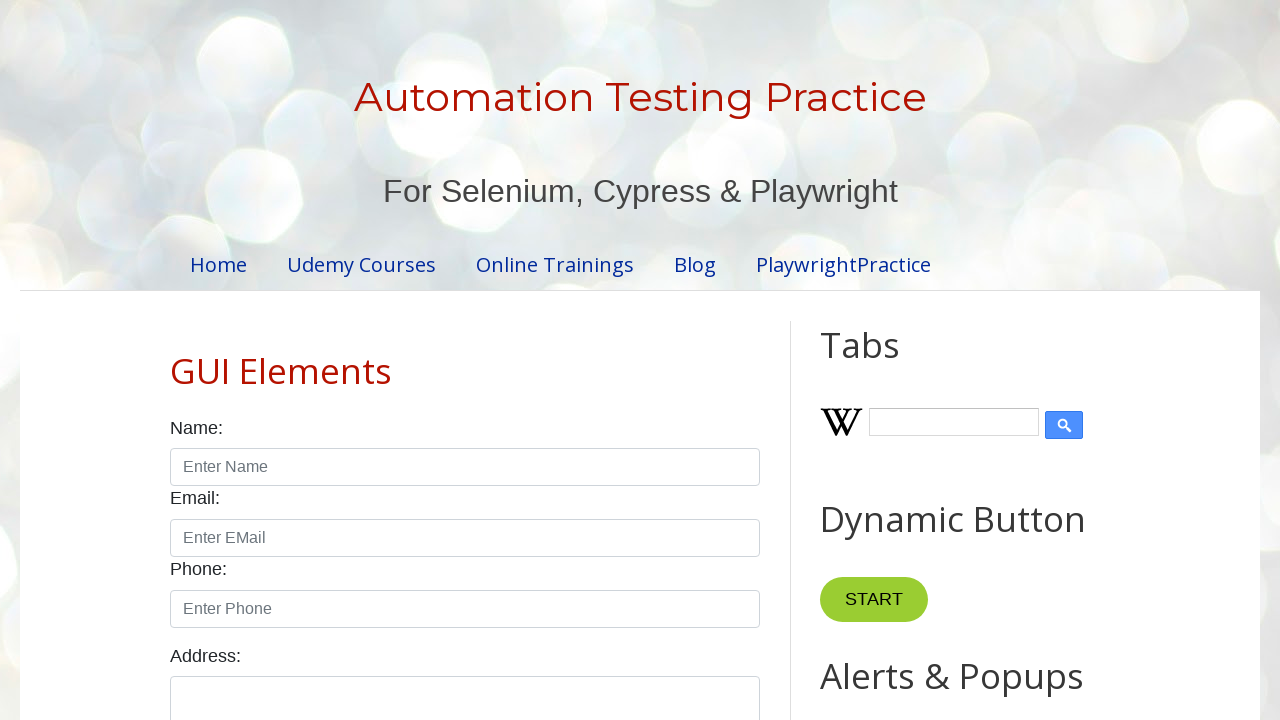

Extracted text content from all dropdown options
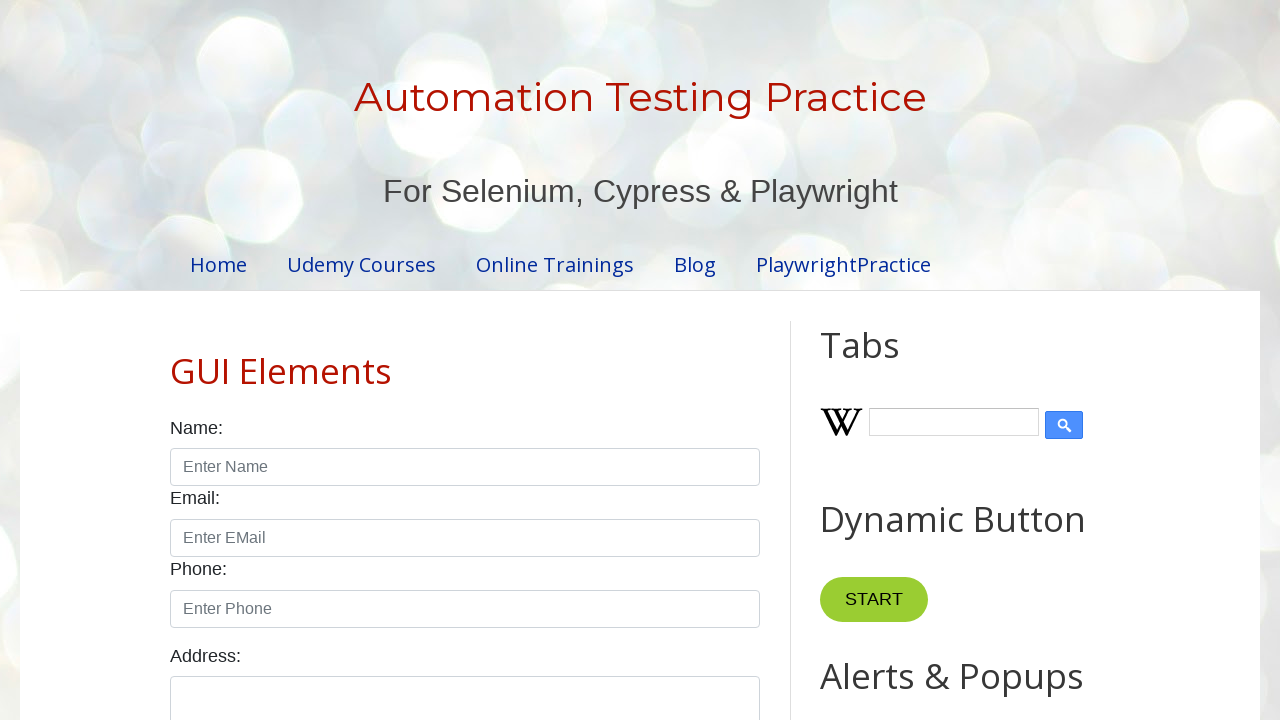

Created sorted copy of option texts for comparison
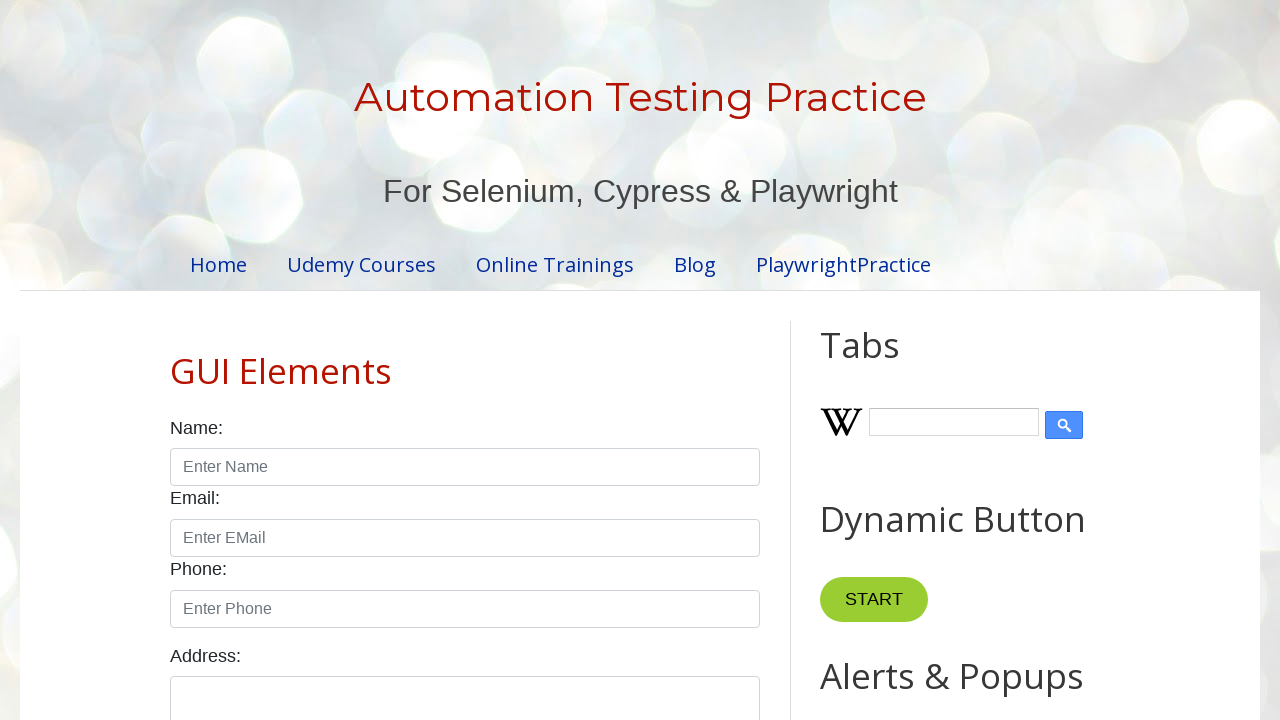

Verified: Dropdown options are sorted alphabetically
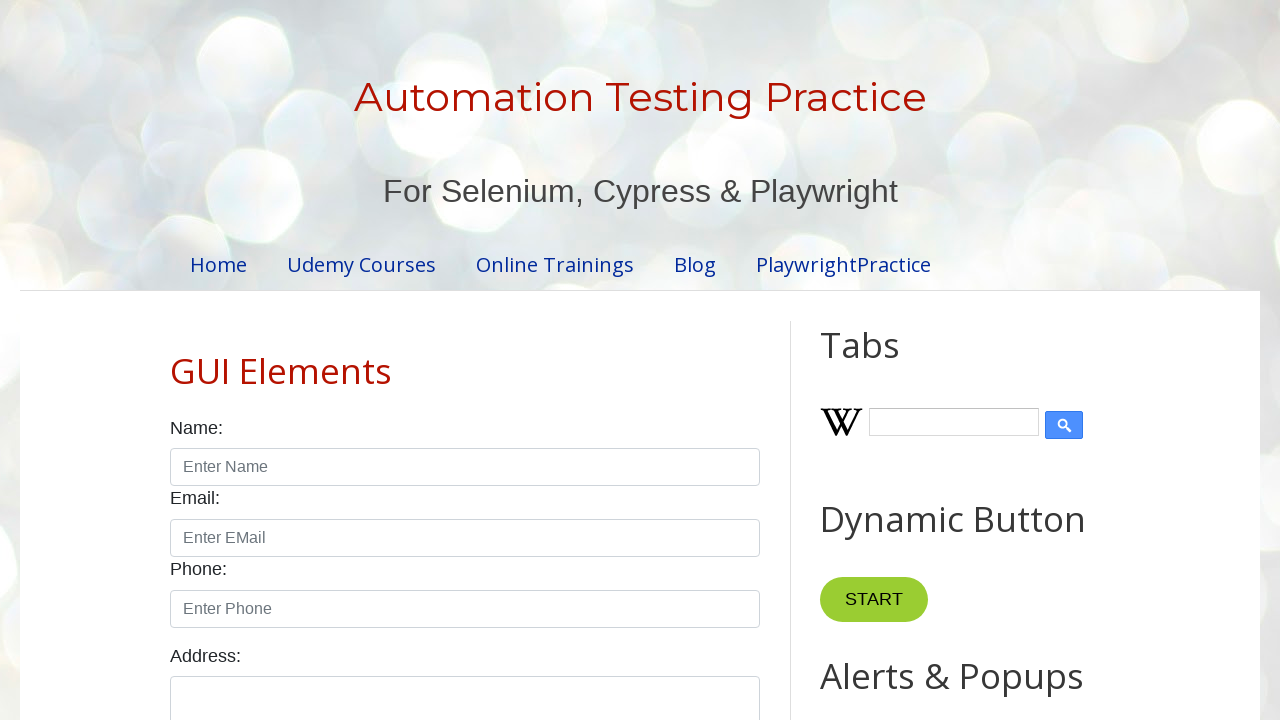

Clicked on the animals dropdown to open it at (465, 361) on select#animals
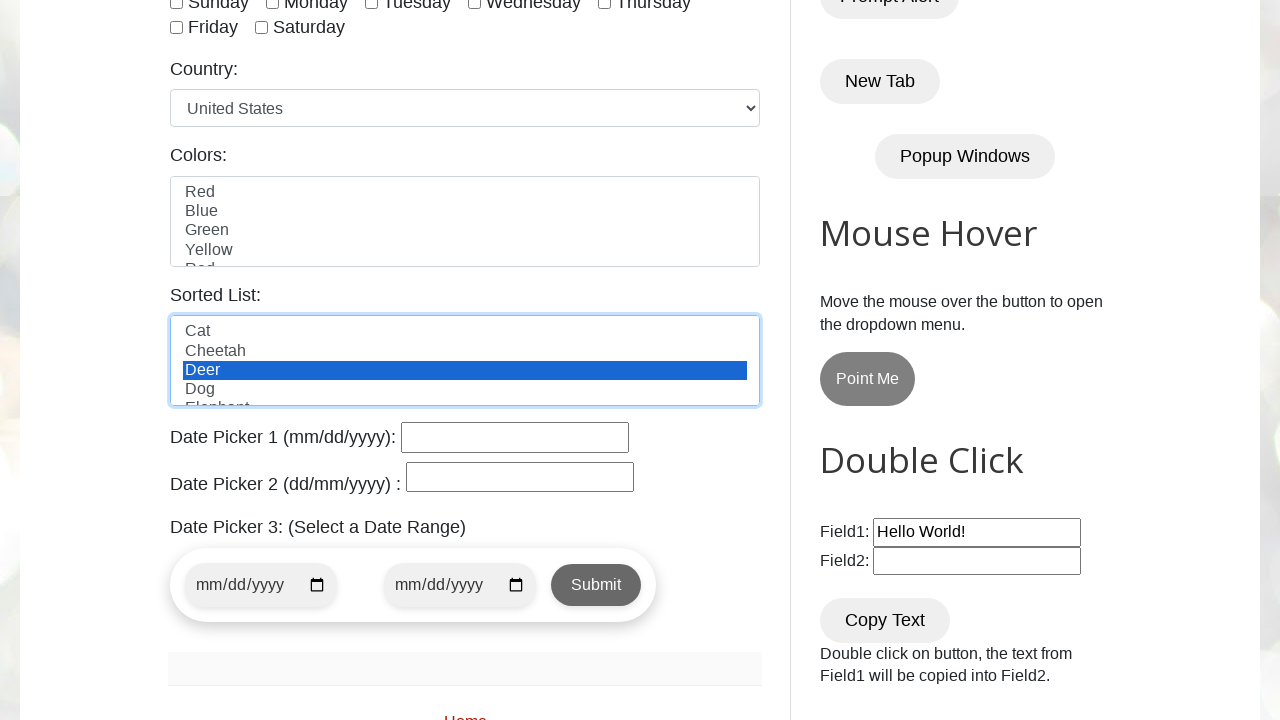

Selected option at index 1 from the dropdown on select#animals
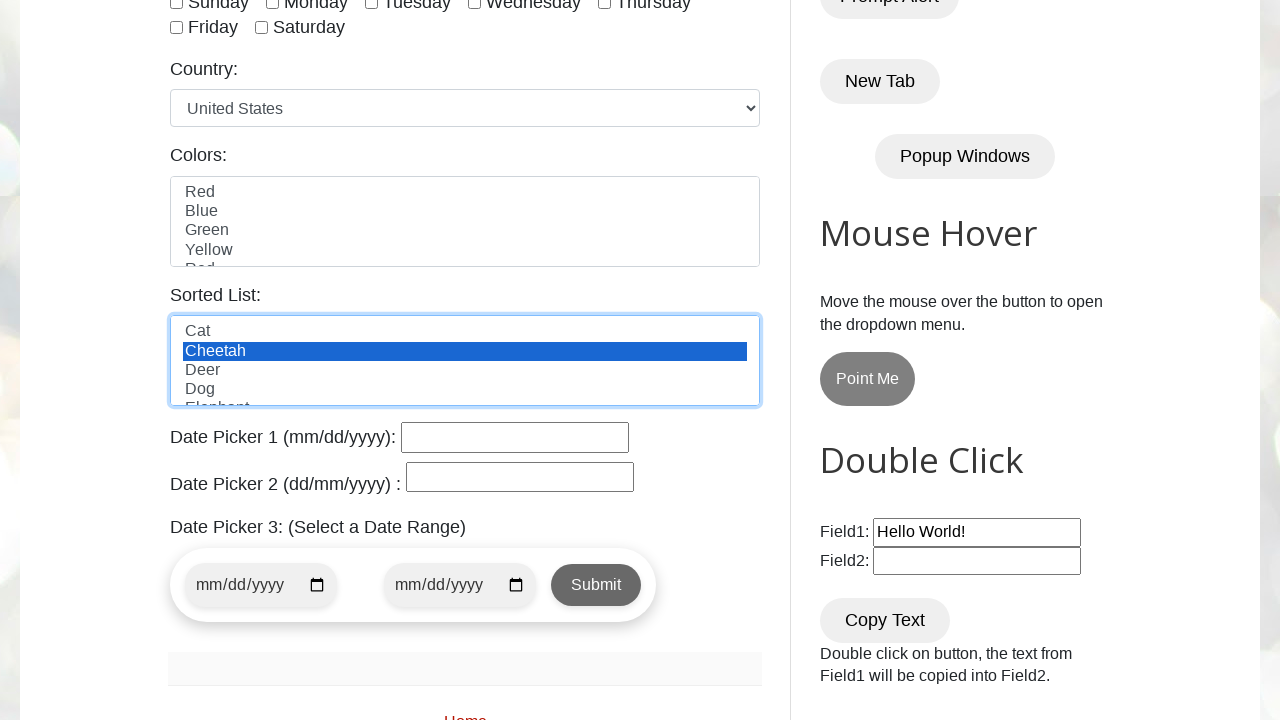

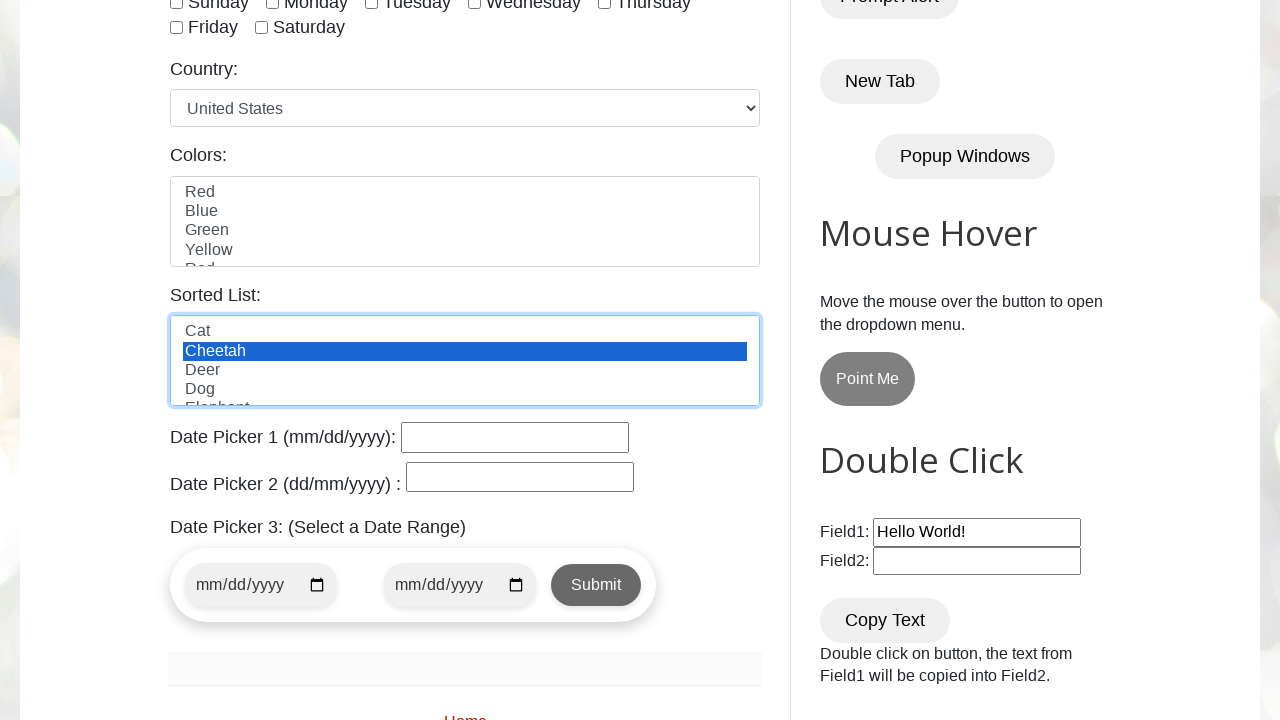